Tests drag and drop functionality on jQuery UI demo page by dragging an element into a droppable area within an iframe

Starting URL: https://jqueryui.com/droppable/

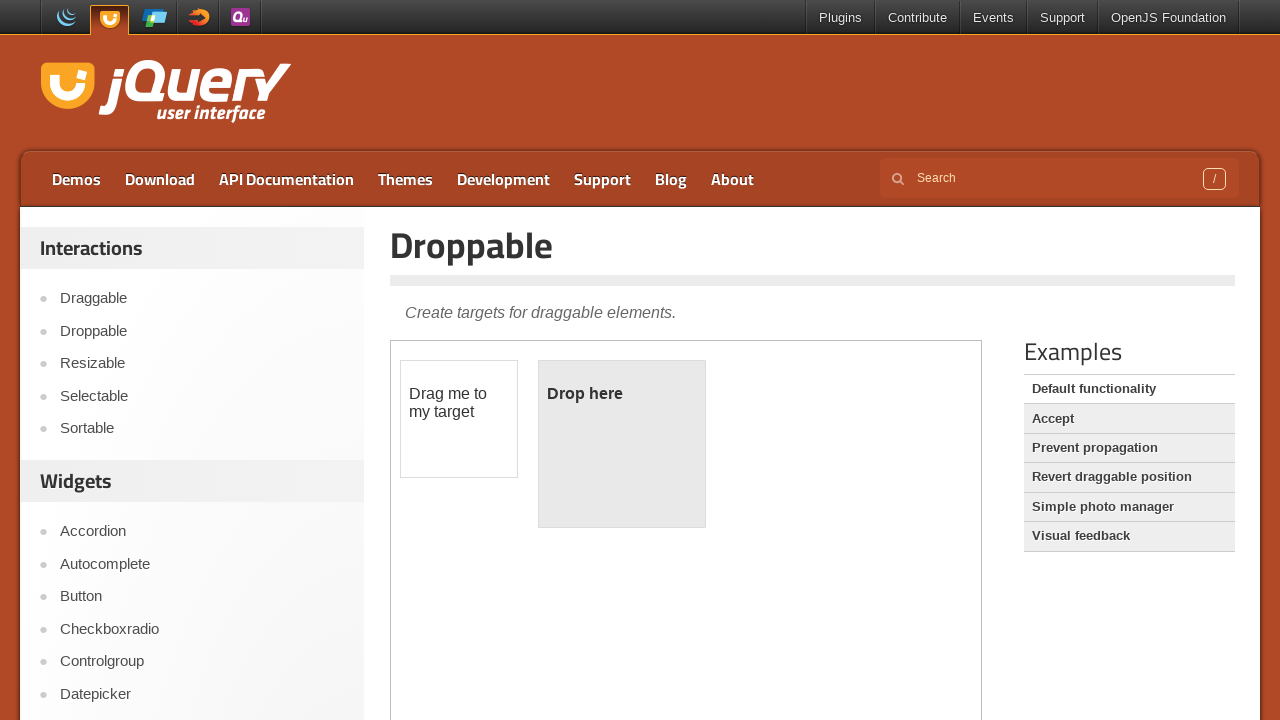

Located and switched to demo iframe
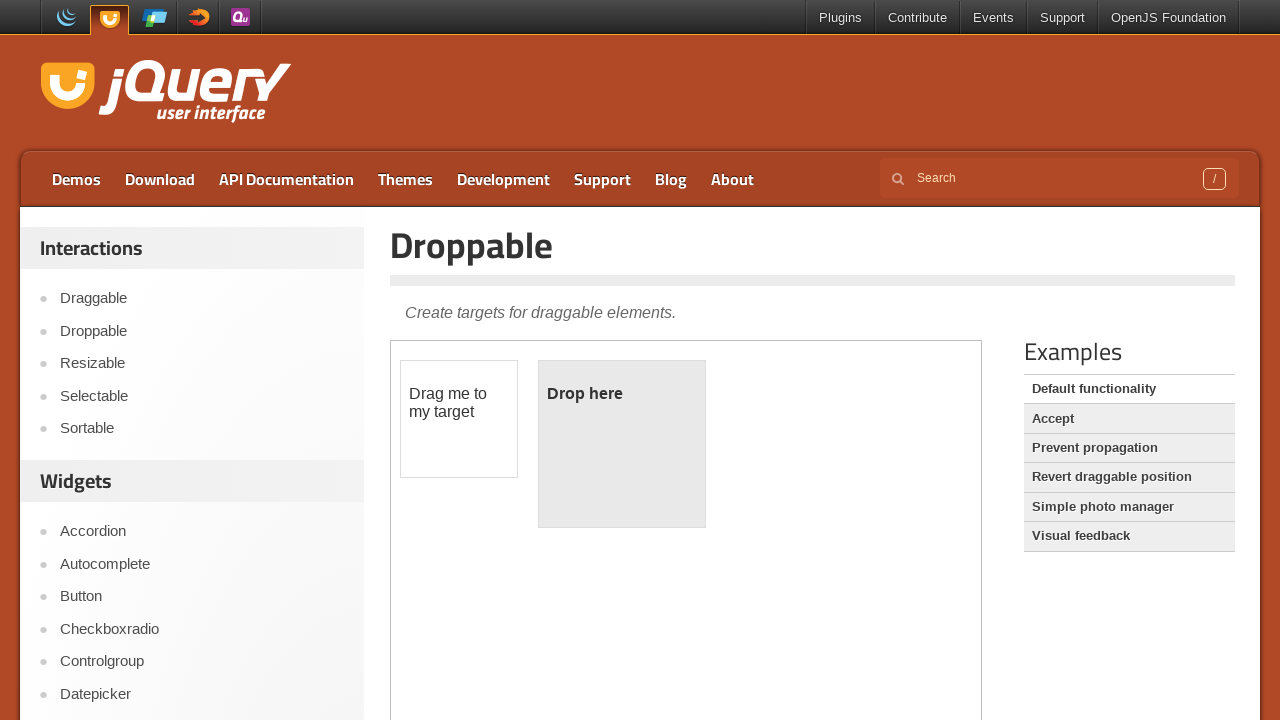

Located draggable element
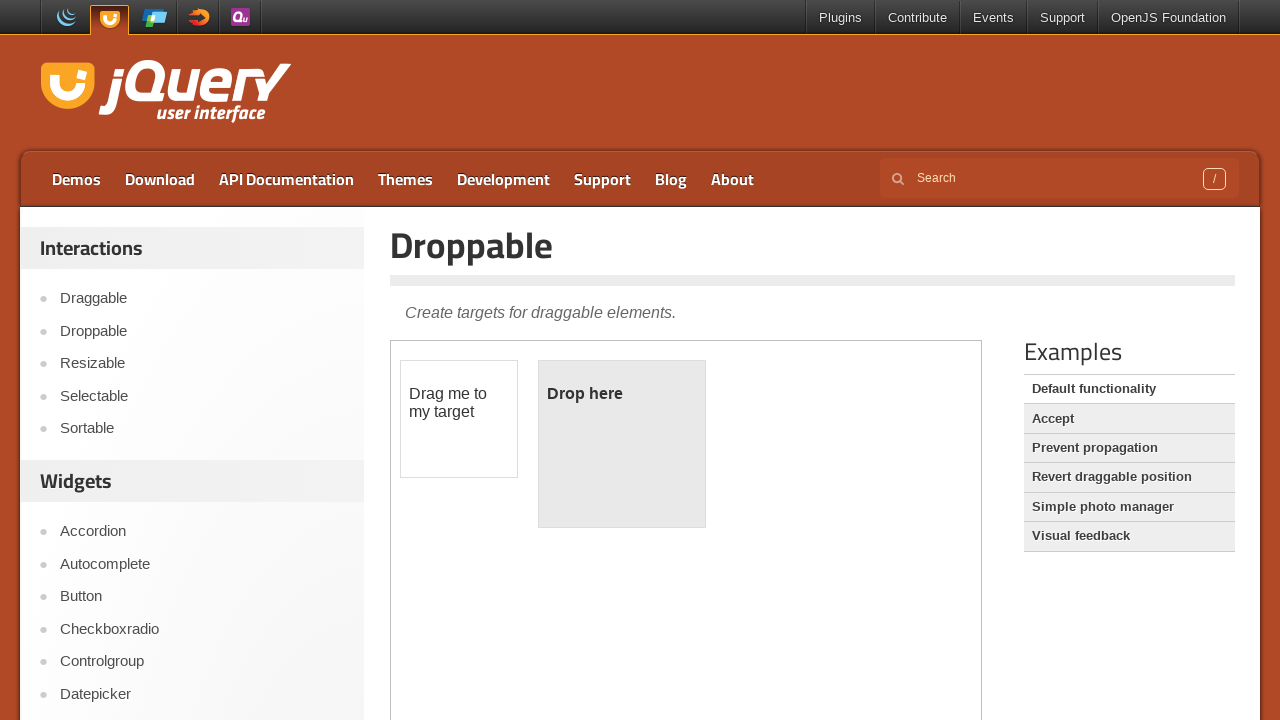

Located droppable element
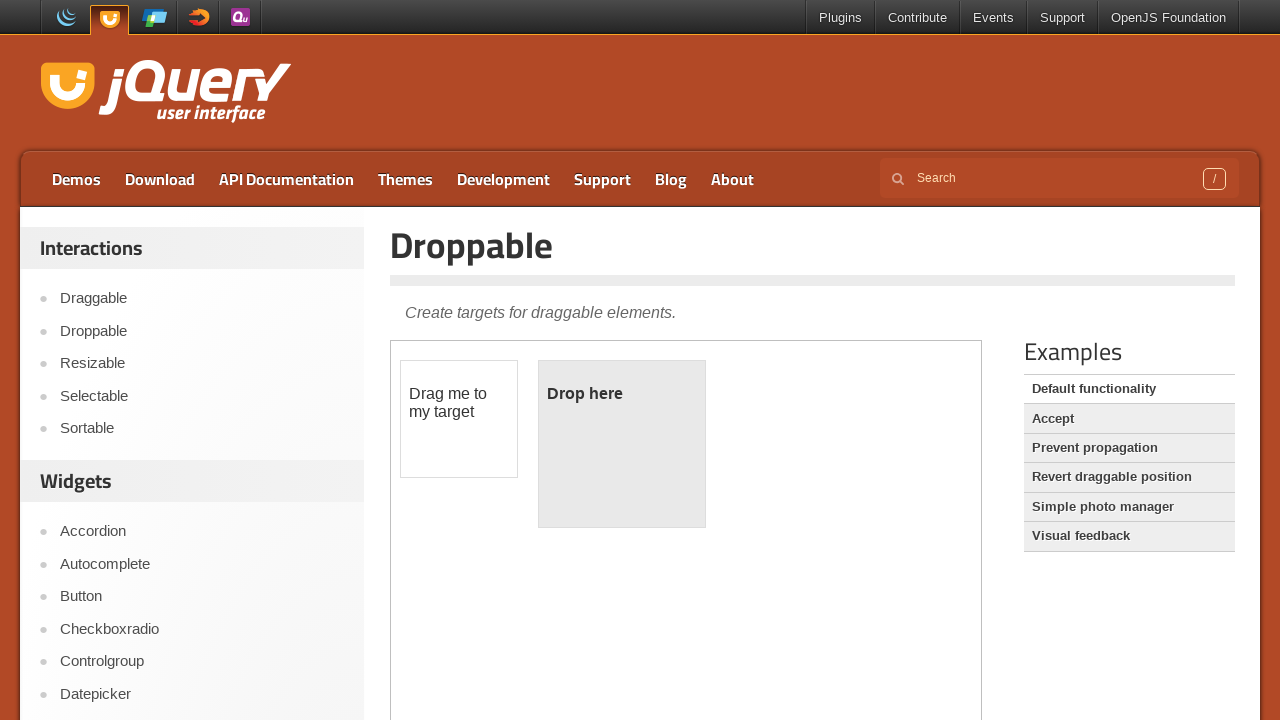

Dragged element into droppable area at (622, 444)
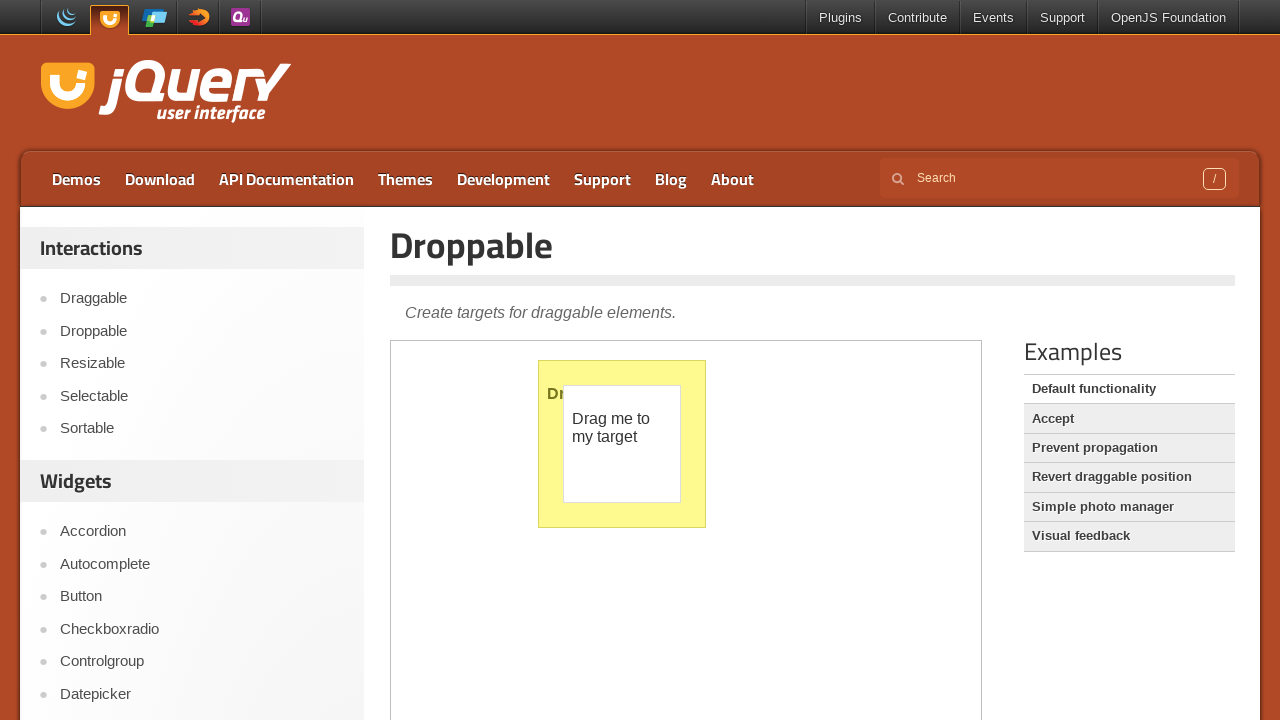

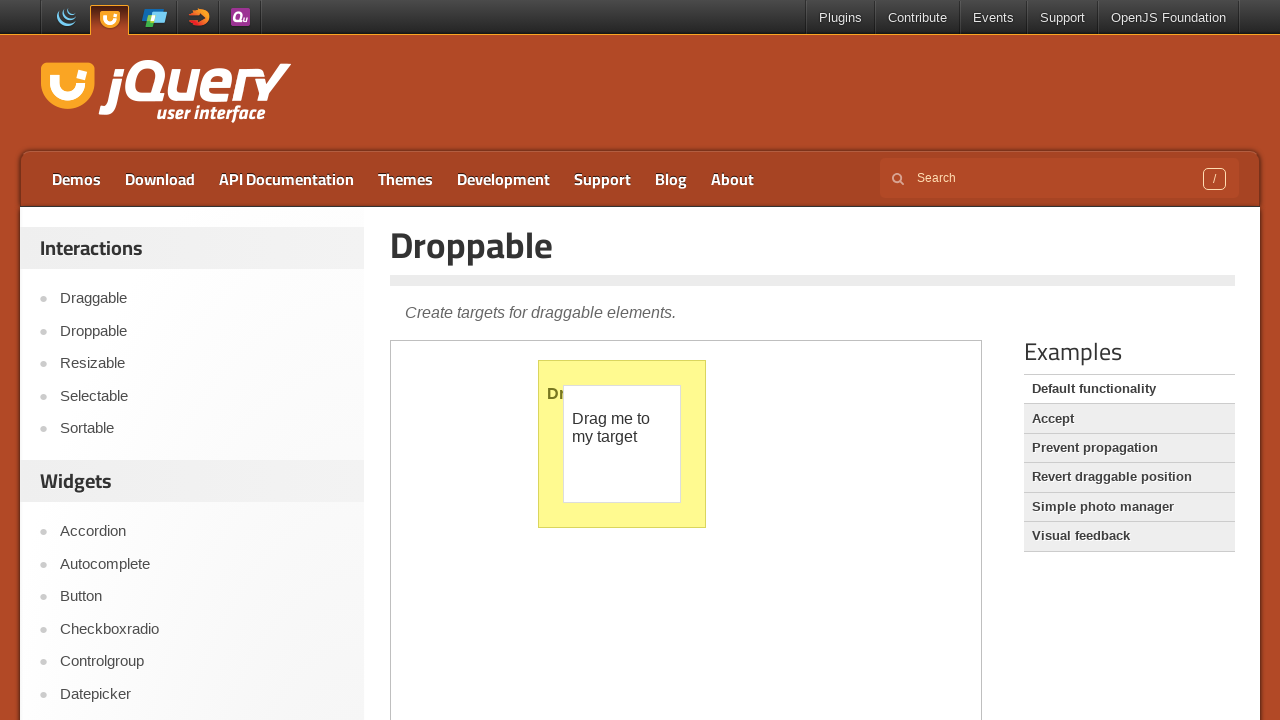